Tests the "Meu IFMG" link navigation and verifies the destination page loads

Starting URL: https://www.ifmg.edu.br/sabara

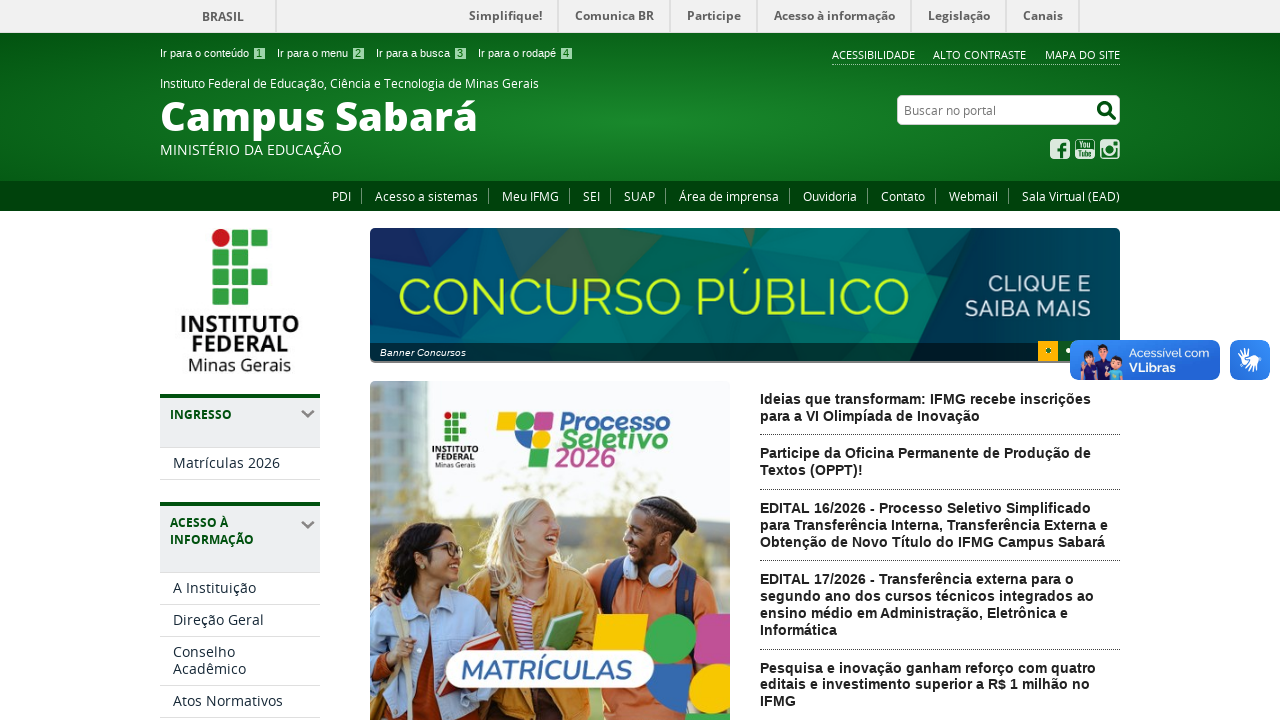

Clicked on 'Meu IFMG' link at (530, 196) on text=Meu IFMG
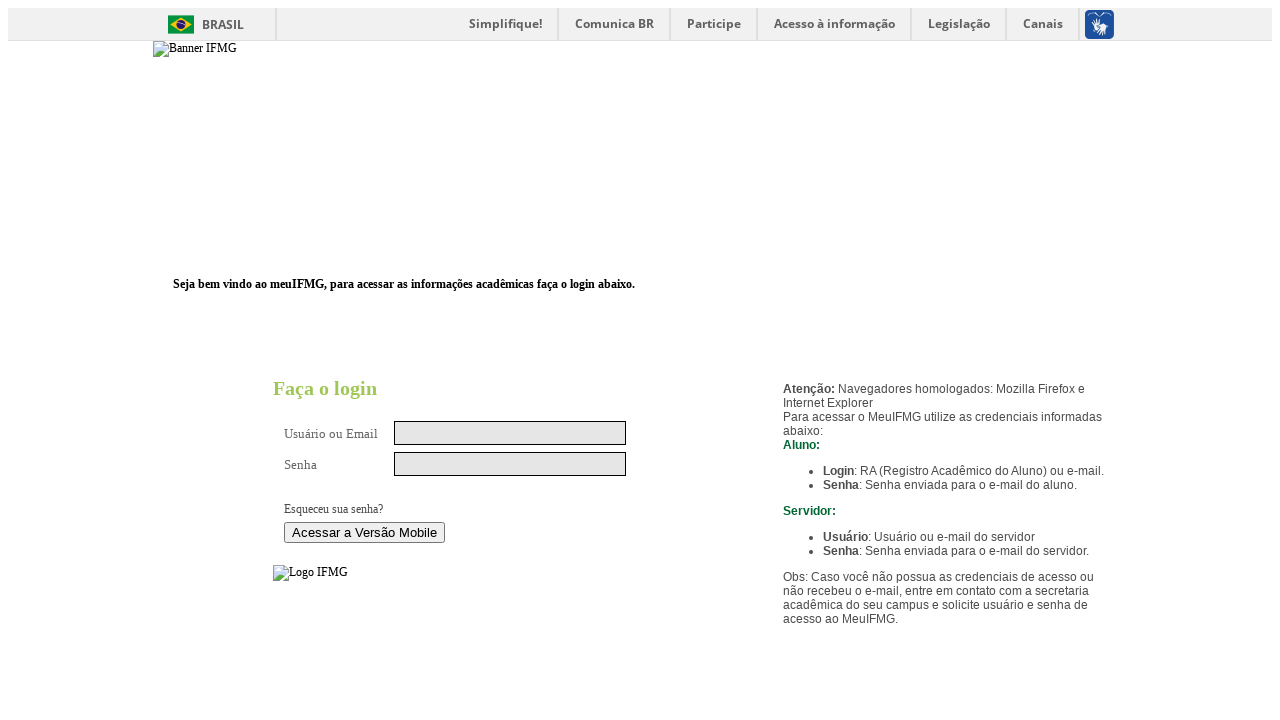

Destination page loaded (domcontentloaded event fired)
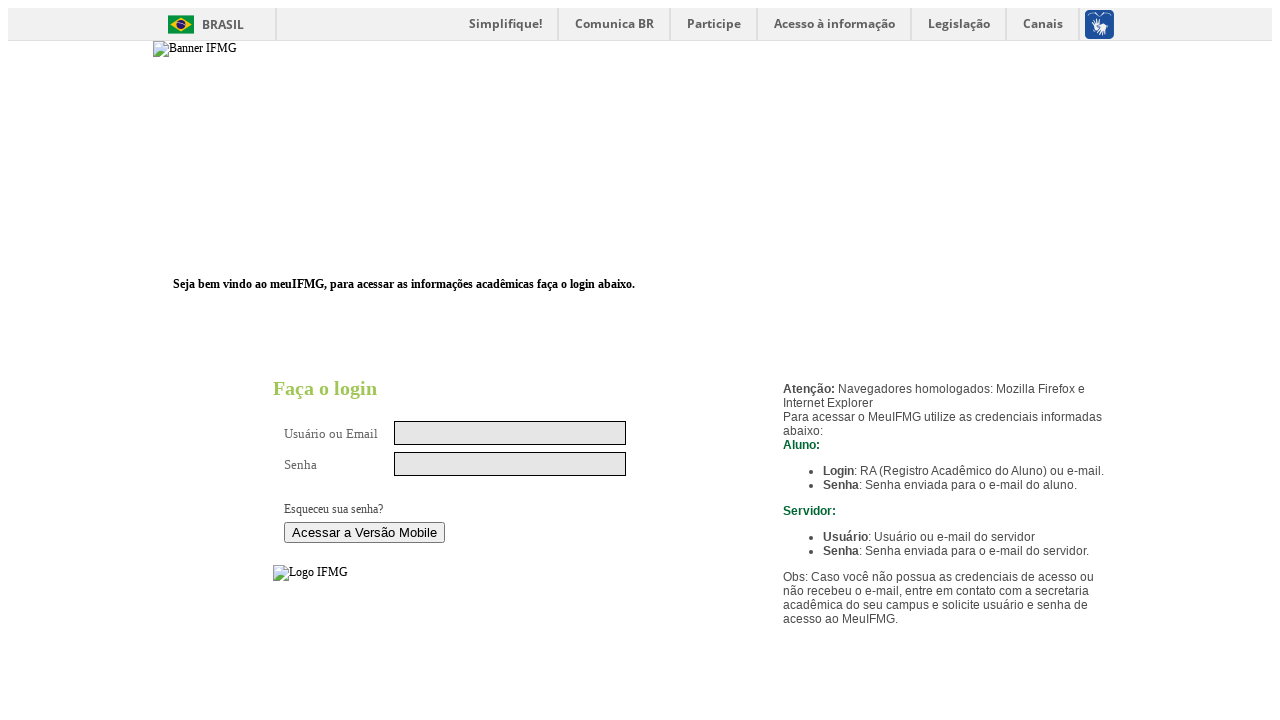

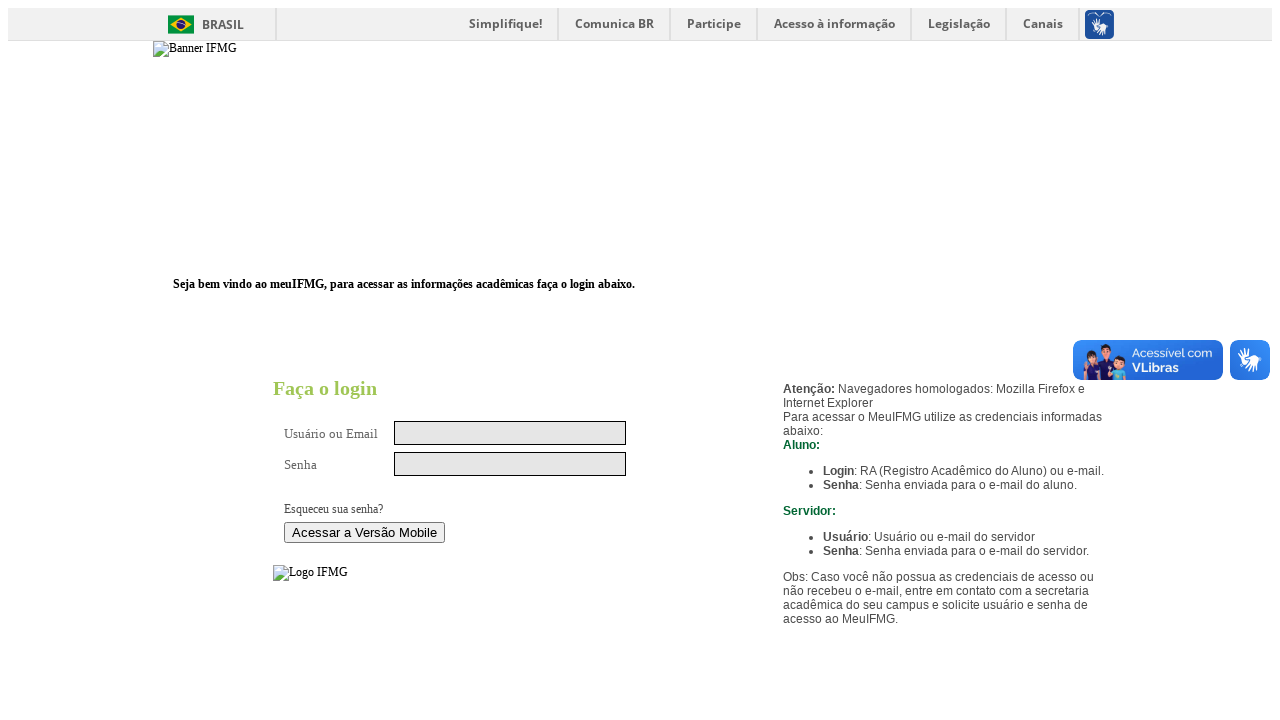